Tests displaying all items after filtering by clicking through Active, Completed, then All links

Starting URL: https://demo.playwright.dev/todomvc

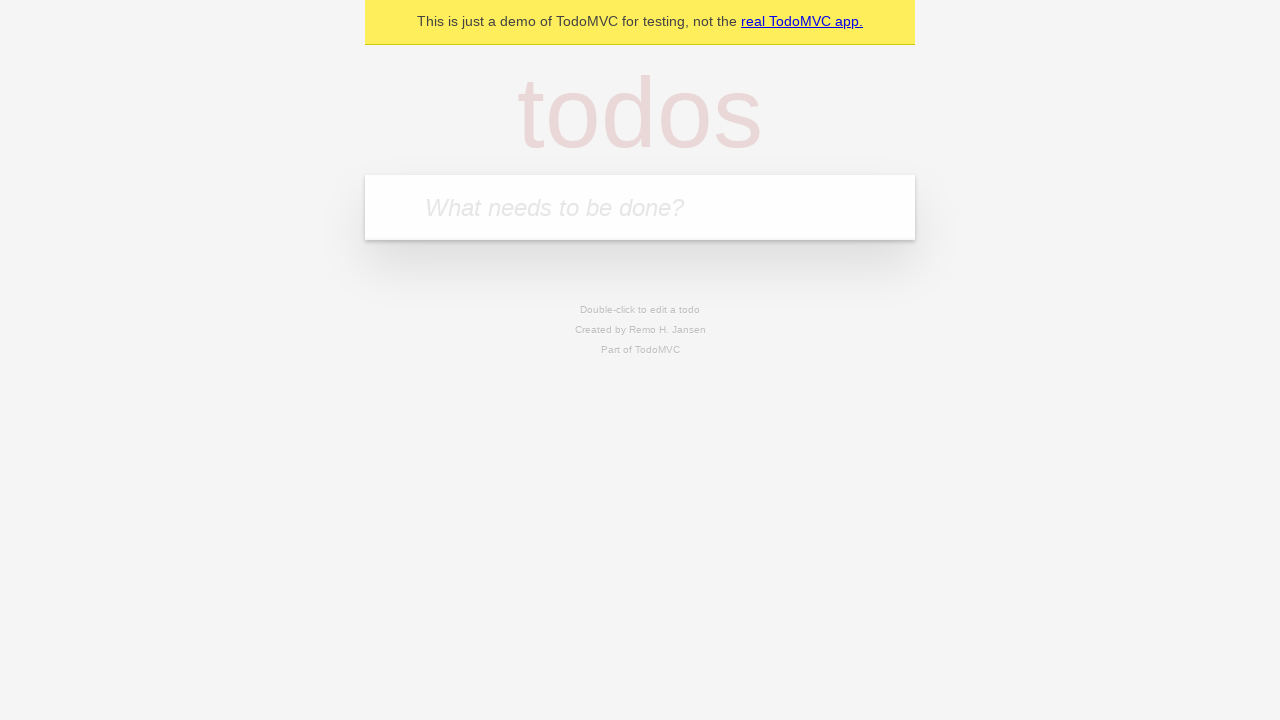

Filled todo input with 'buy some cheese' on internal:attr=[placeholder="What needs to be done?"i]
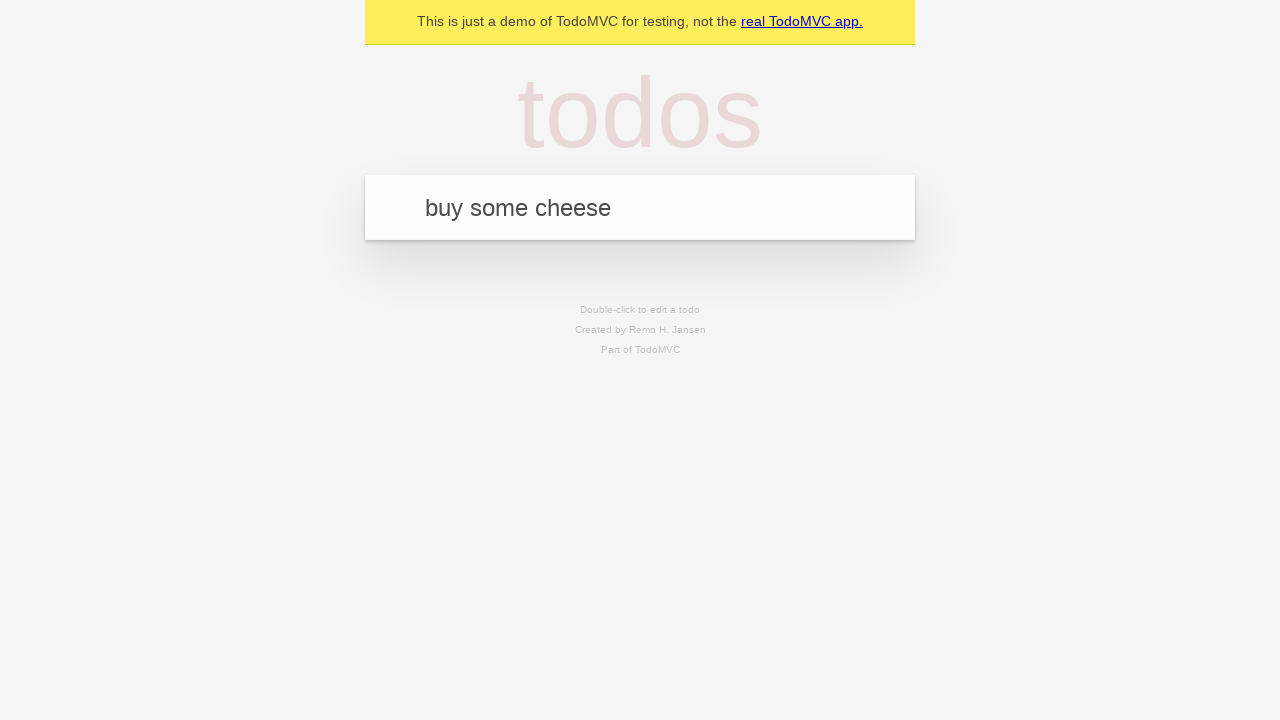

Pressed Enter to create todo 'buy some cheese' on internal:attr=[placeholder="What needs to be done?"i]
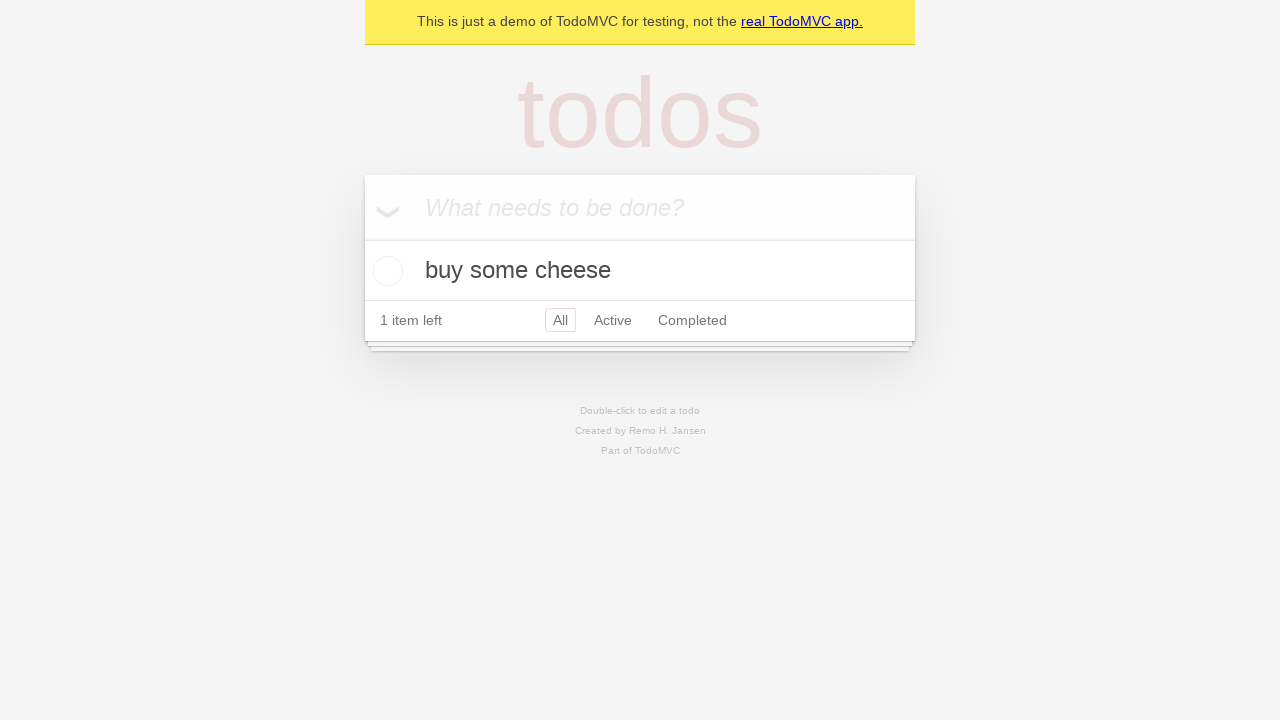

Filled todo input with 'feed the cat' on internal:attr=[placeholder="What needs to be done?"i]
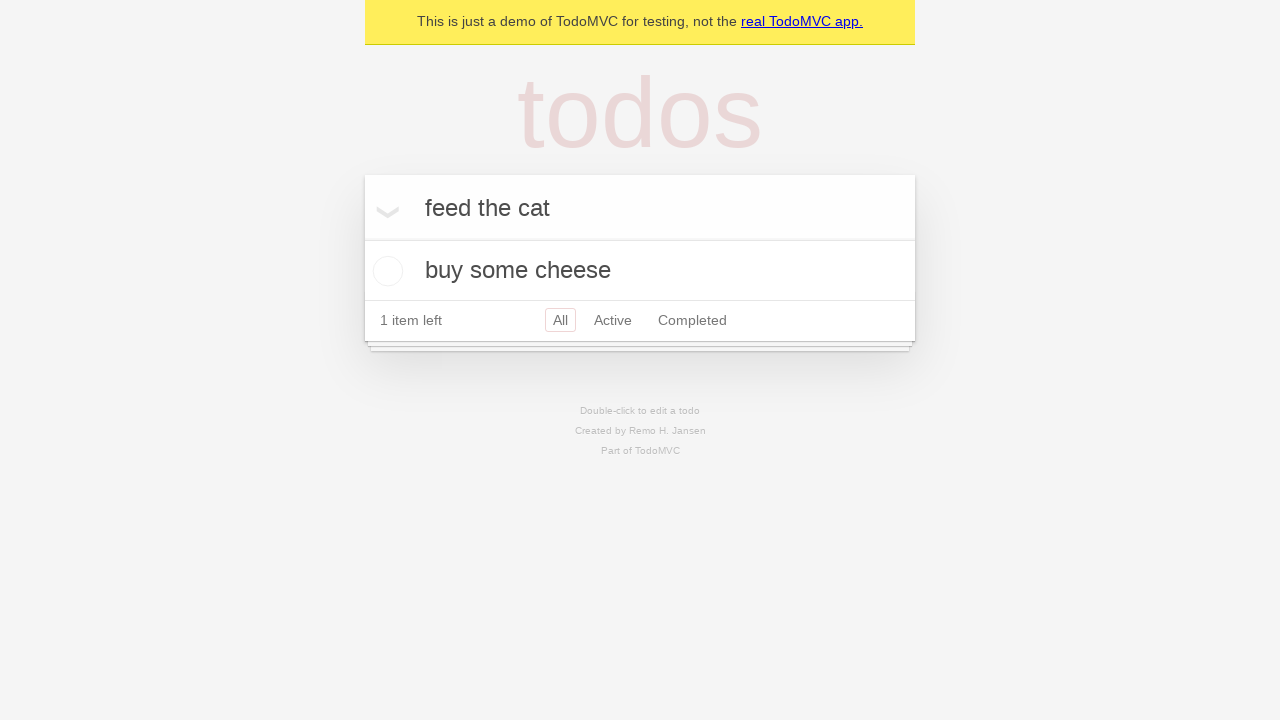

Pressed Enter to create todo 'feed the cat' on internal:attr=[placeholder="What needs to be done?"i]
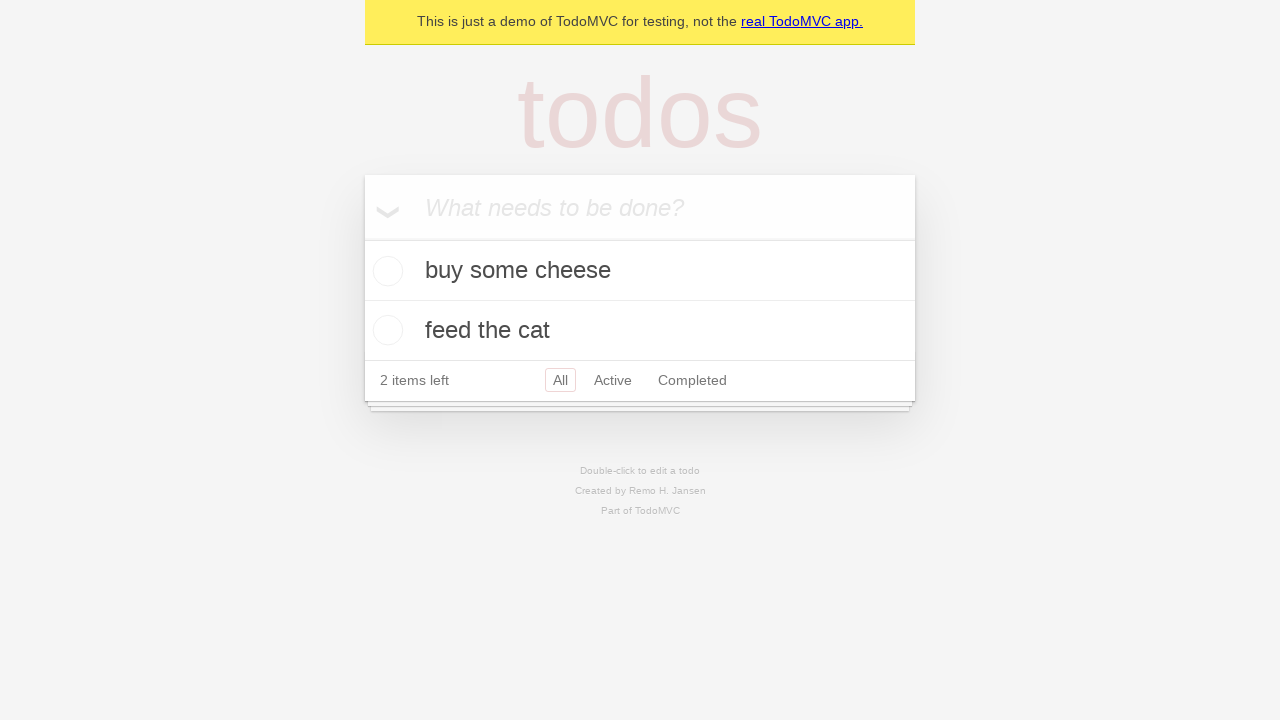

Filled todo input with 'book a doctors appointment' on internal:attr=[placeholder="What needs to be done?"i]
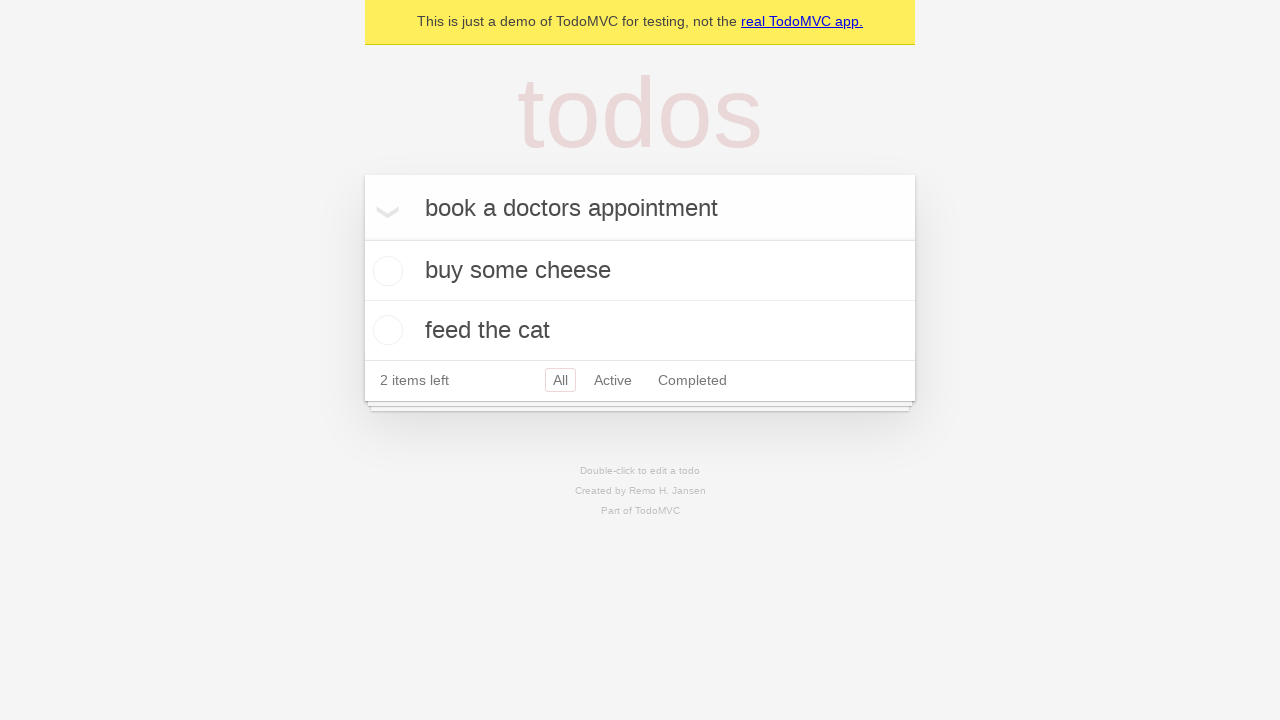

Pressed Enter to create todo 'book a doctors appointment' on internal:attr=[placeholder="What needs to be done?"i]
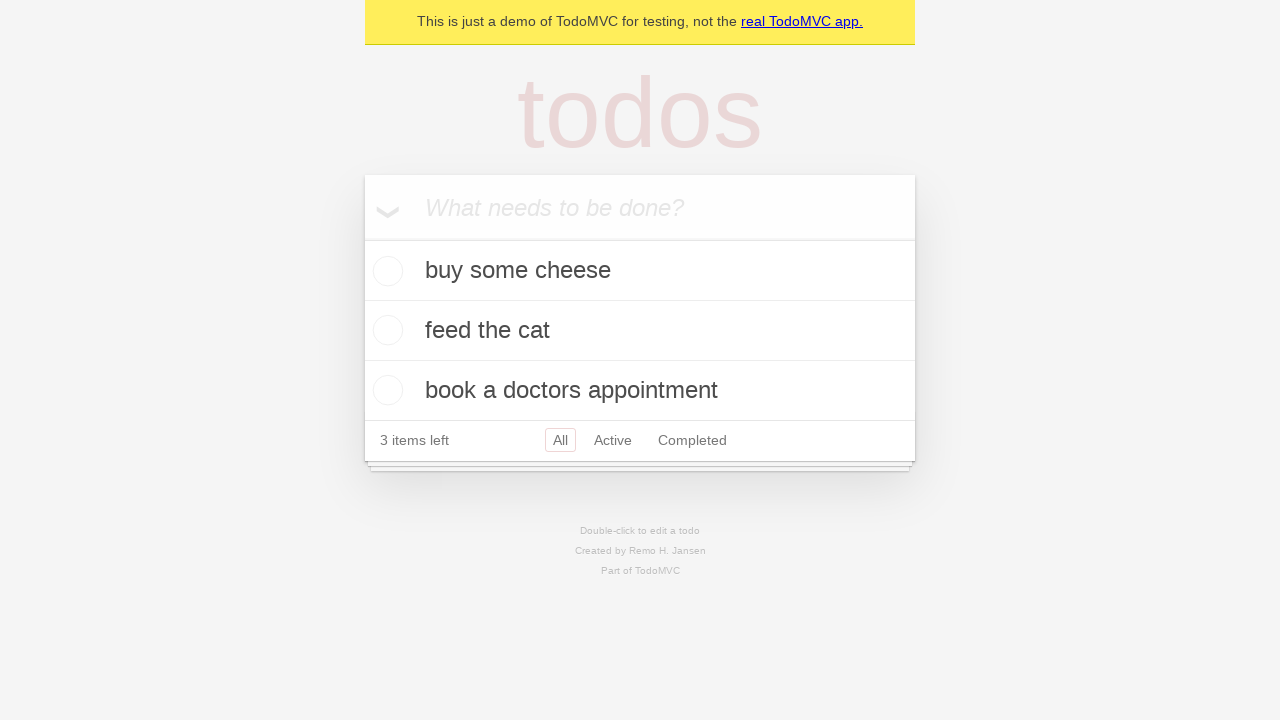

Checked the second todo item at (385, 330) on internal:testid=[data-testid="todo-item"s] >> nth=1 >> internal:role=checkbox
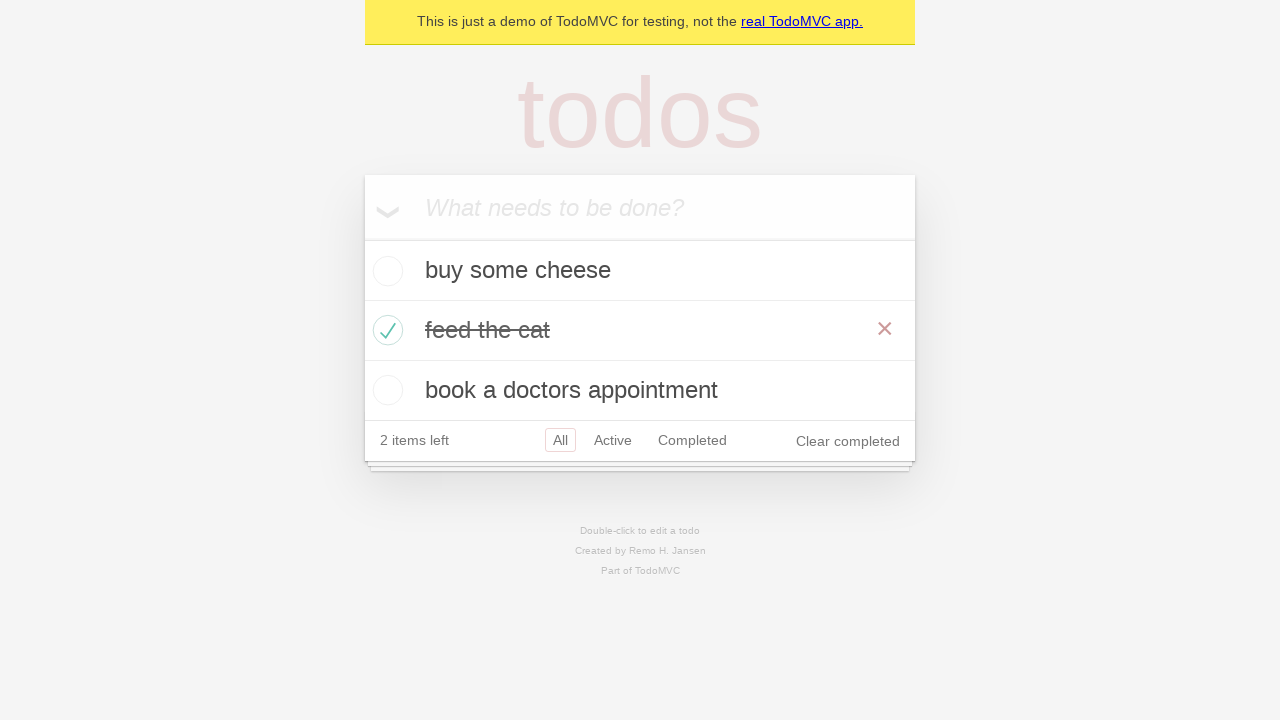

Clicked Active filter link at (613, 440) on internal:role=link[name="Active"i]
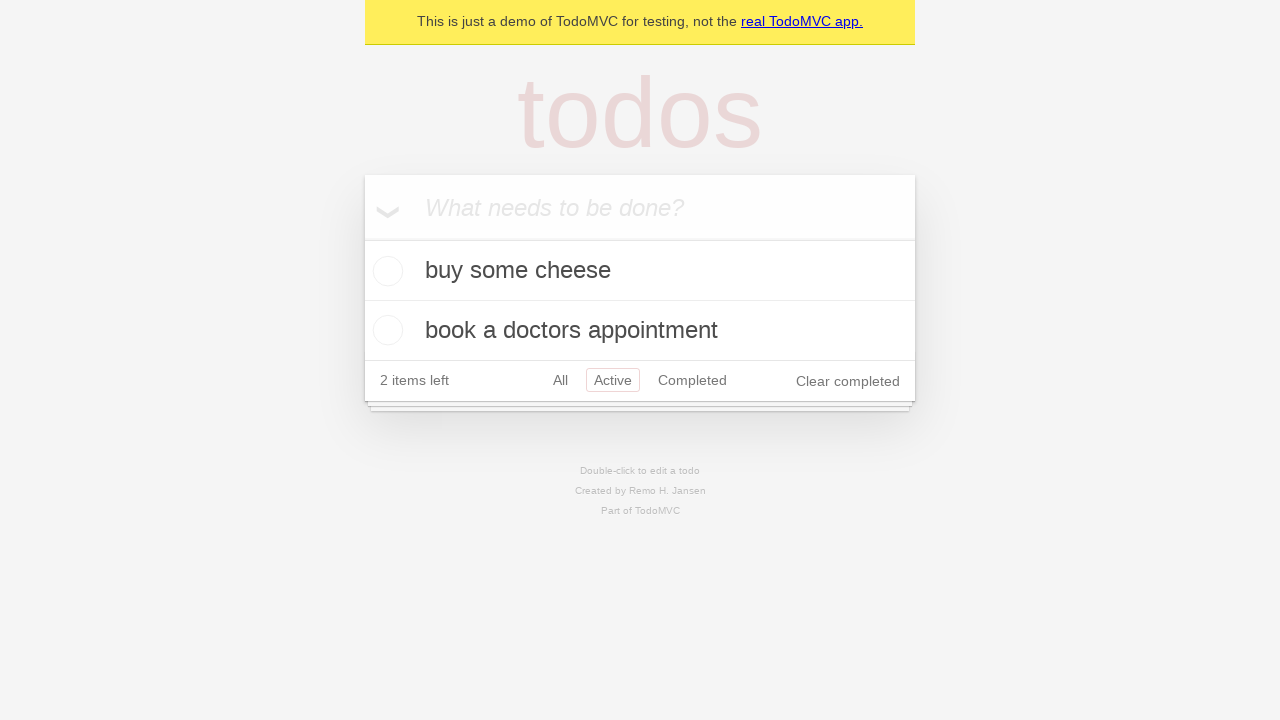

Clicked Completed filter link at (692, 380) on internal:role=link[name="Completed"i]
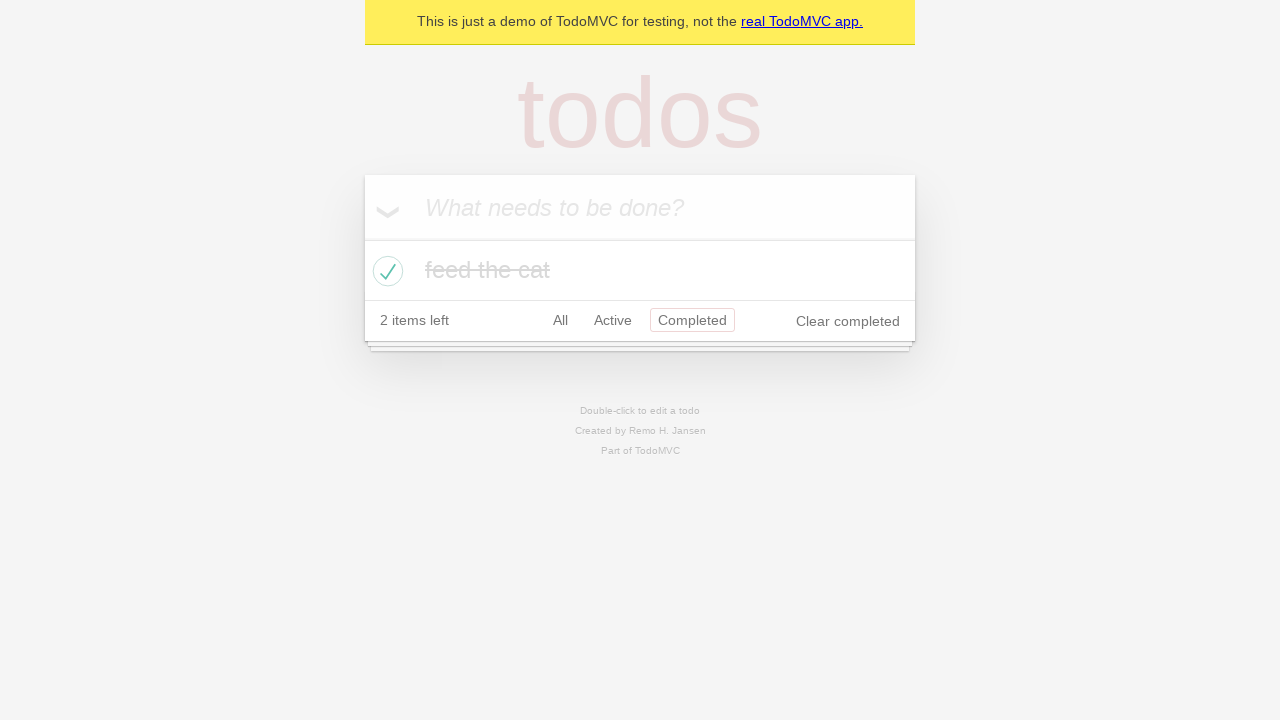

Clicked All filter link to display all items at (560, 320) on internal:role=link[name="All"i]
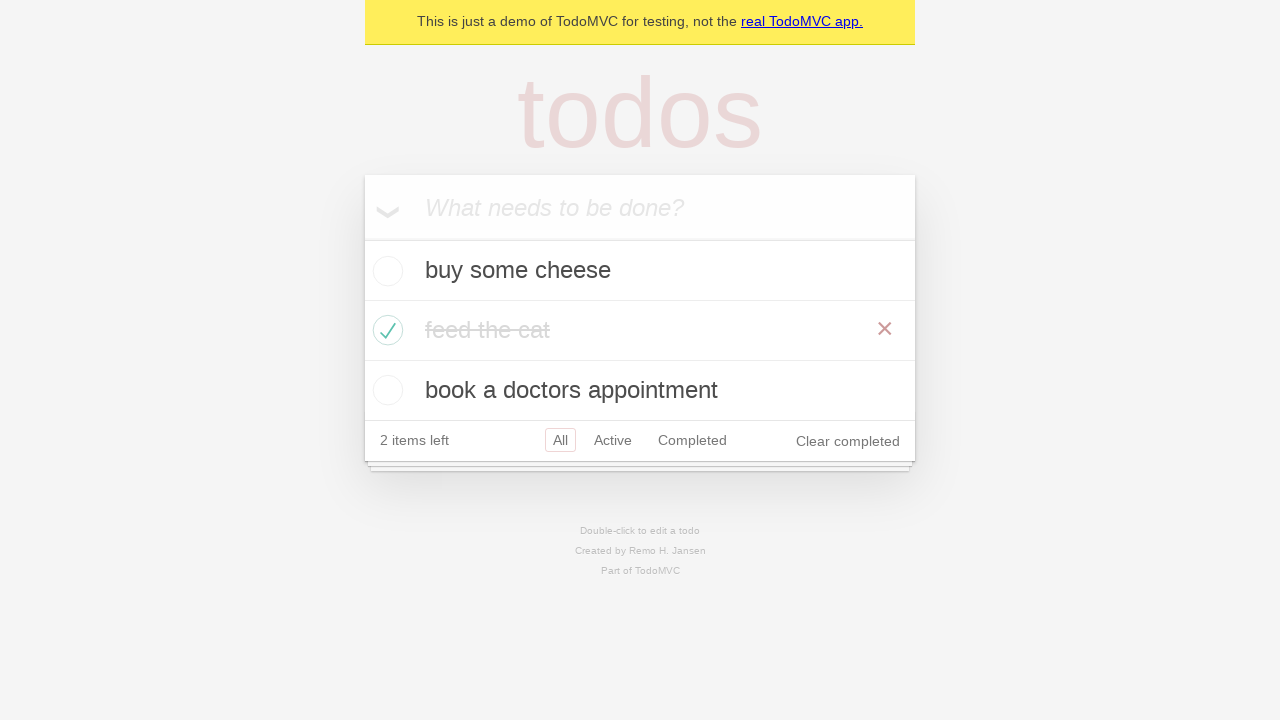

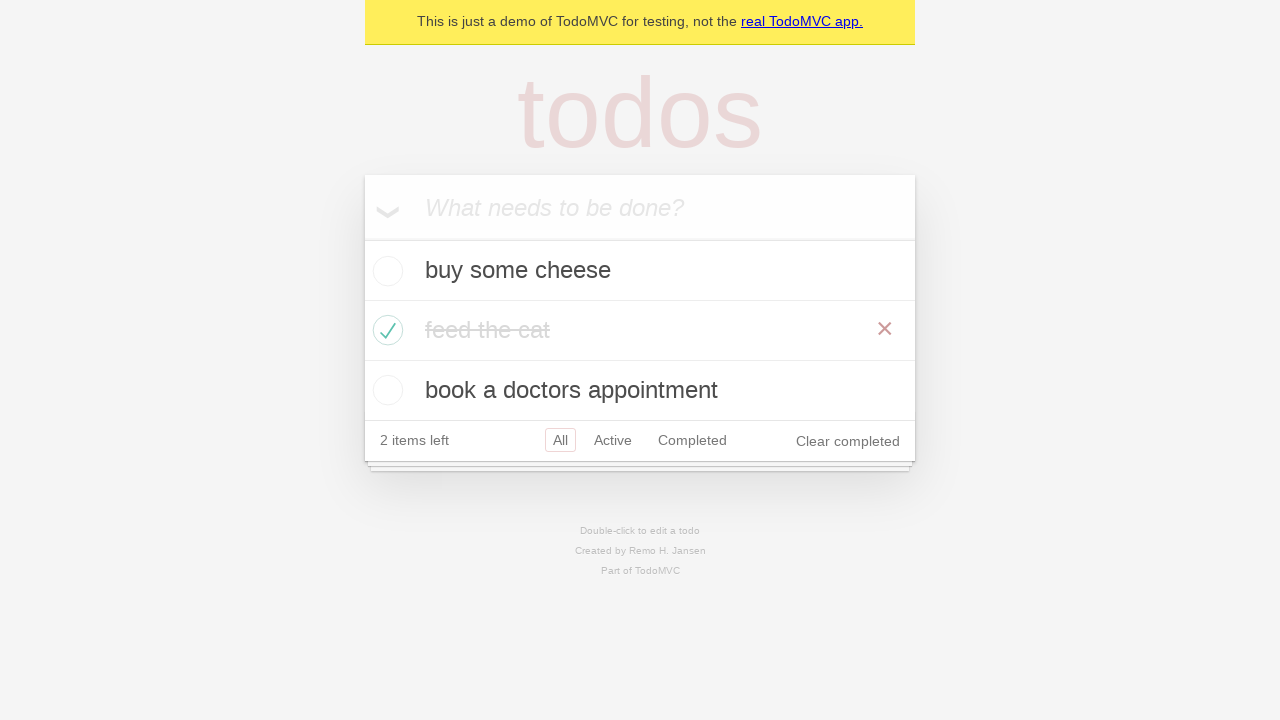